Navigates to the Products page and verifies that the ALL PRODUCTS page is displayed with a list of products

Starting URL: http://automationexercise.com

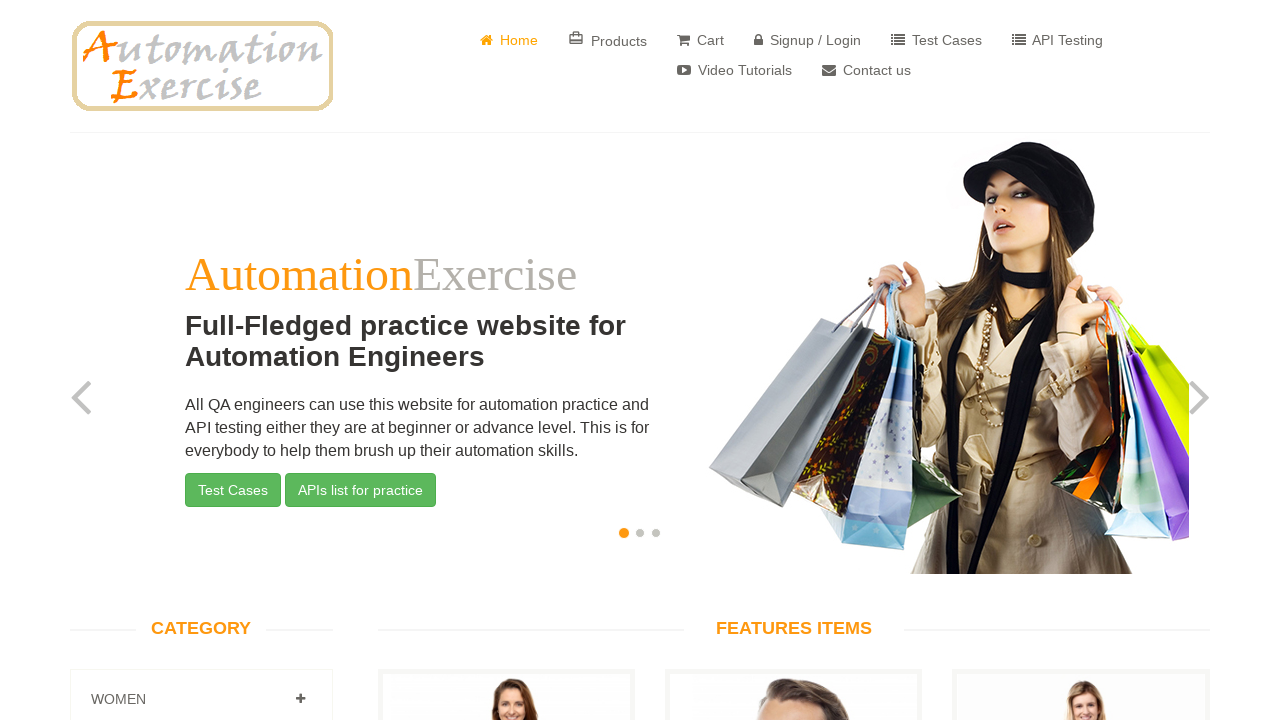

Home page header is visible
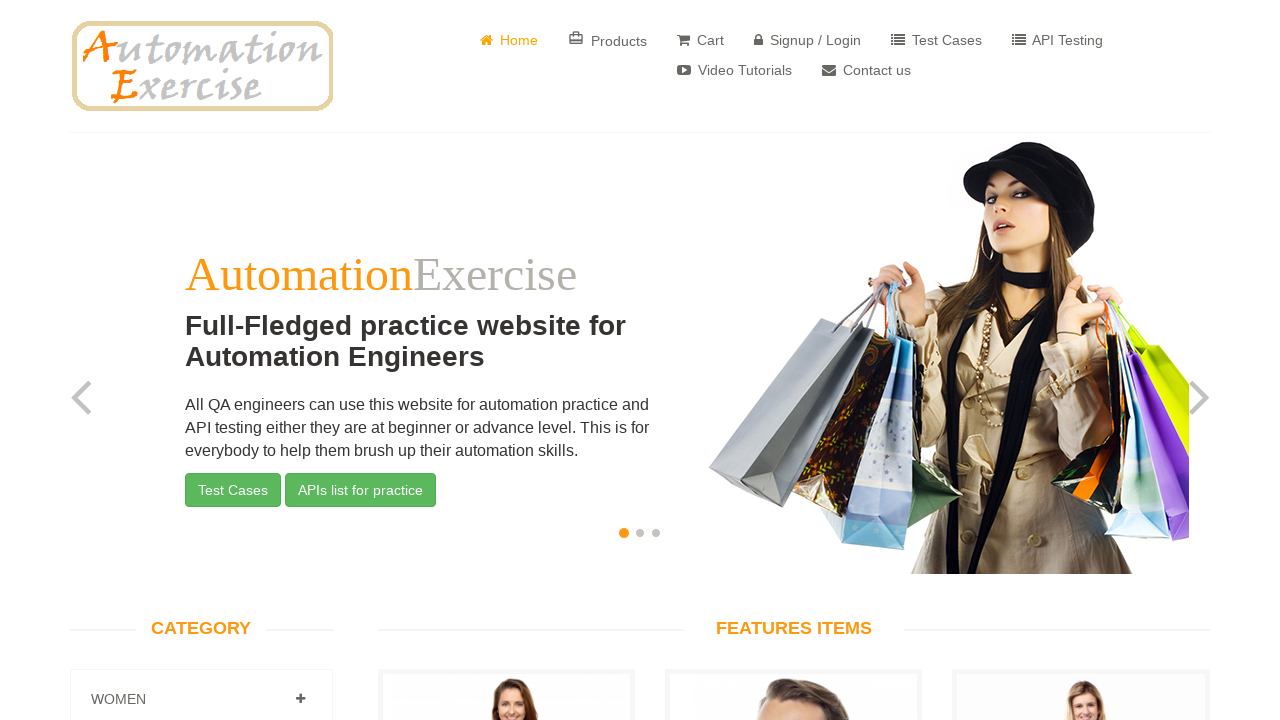

Clicked on Products button at (608, 40) on a[href='/products']
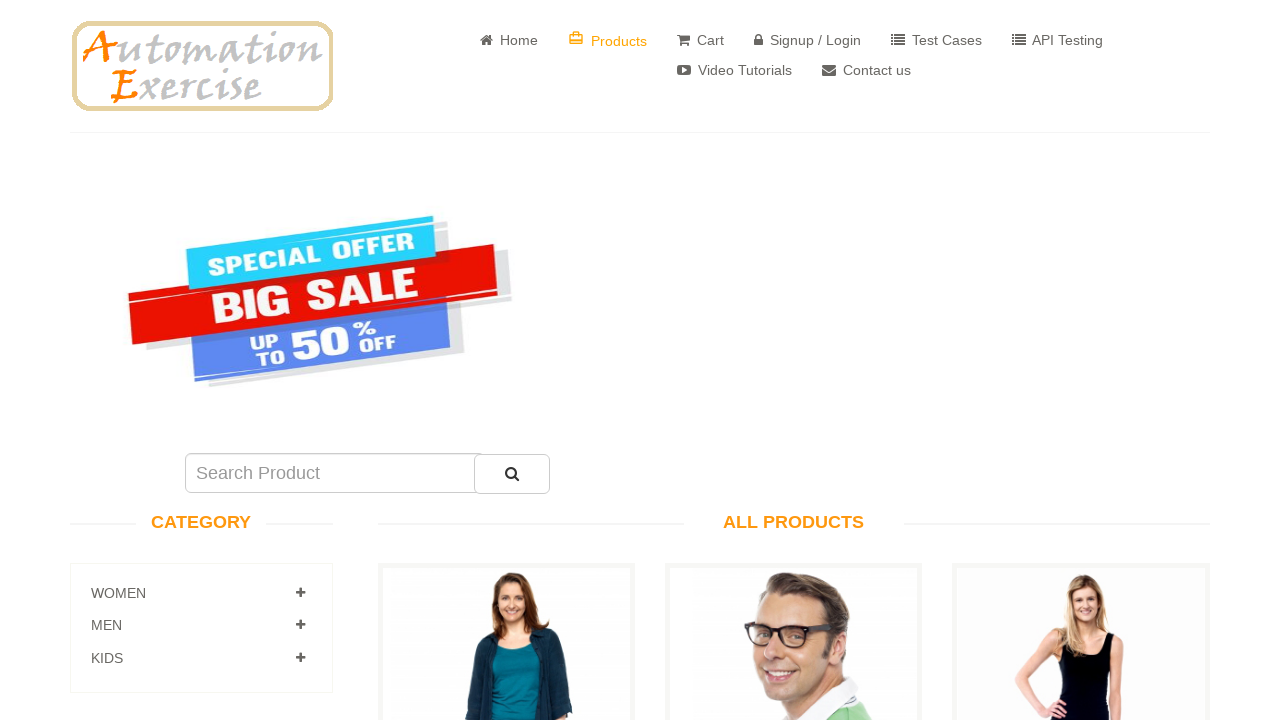

ALL PRODUCTS page title is visible
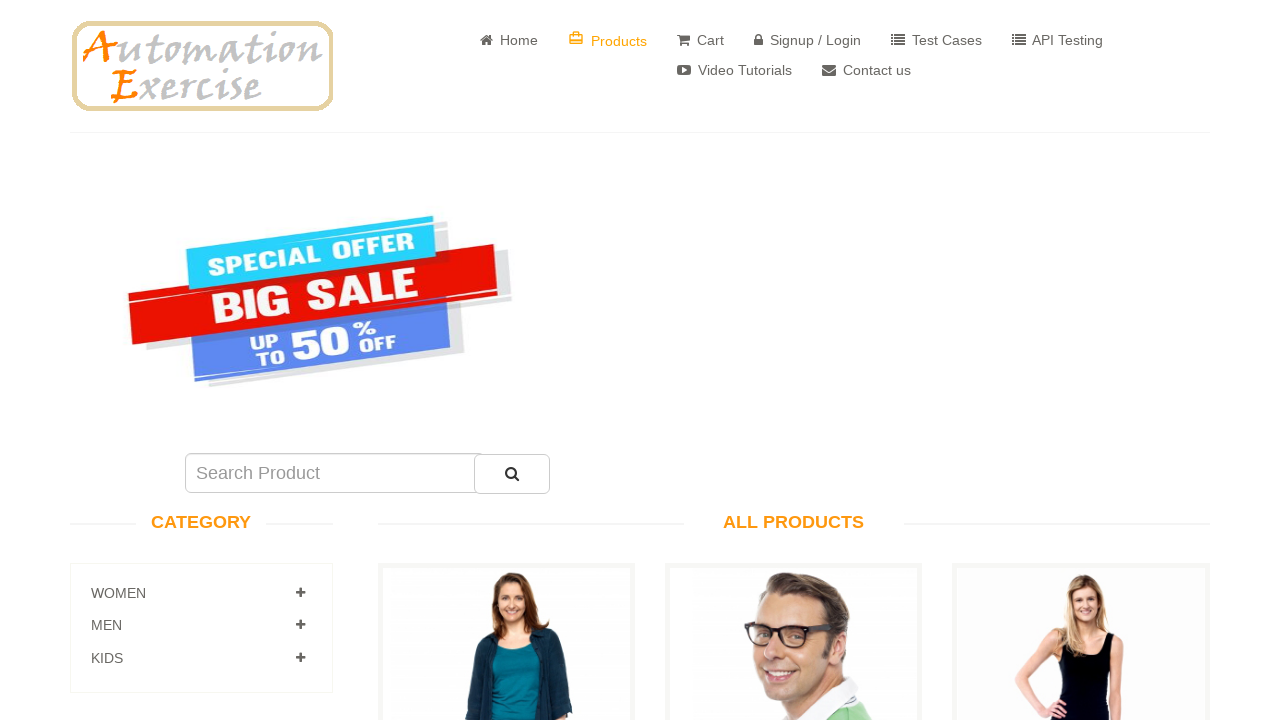

Products list section is visible
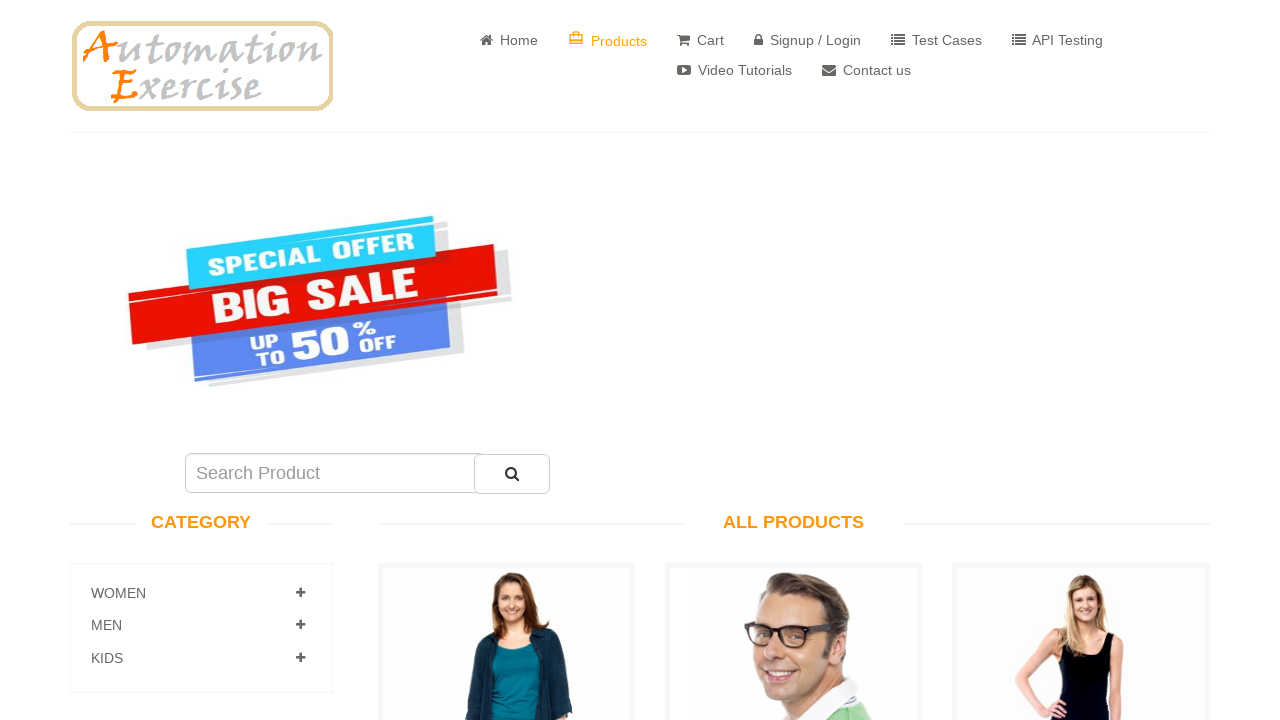

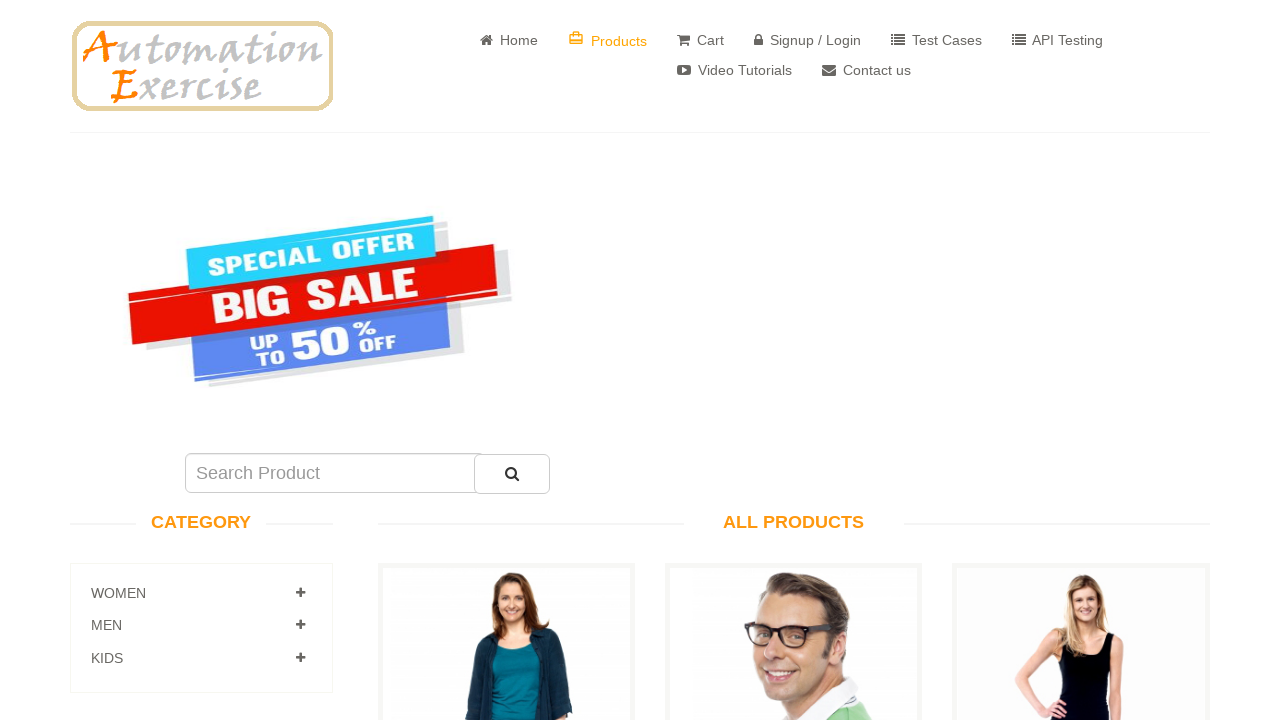